Tests fluent wait by clicking start button and waiting for Hello World text to appear

Starting URL: http://the-internet.herokuapp.com/dynamic_loading/2

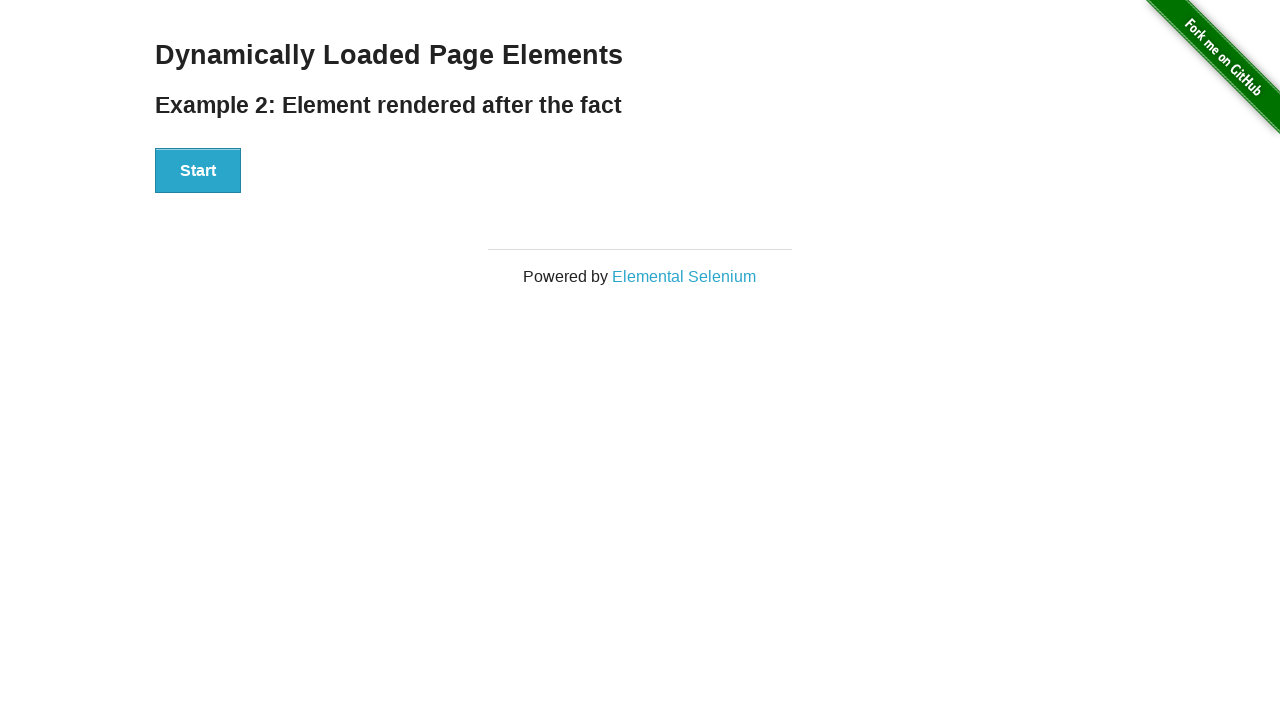

Clicked Start button to initiate dynamic loading at (198, 171) on xpath=//button[contains(text(),'Start')]
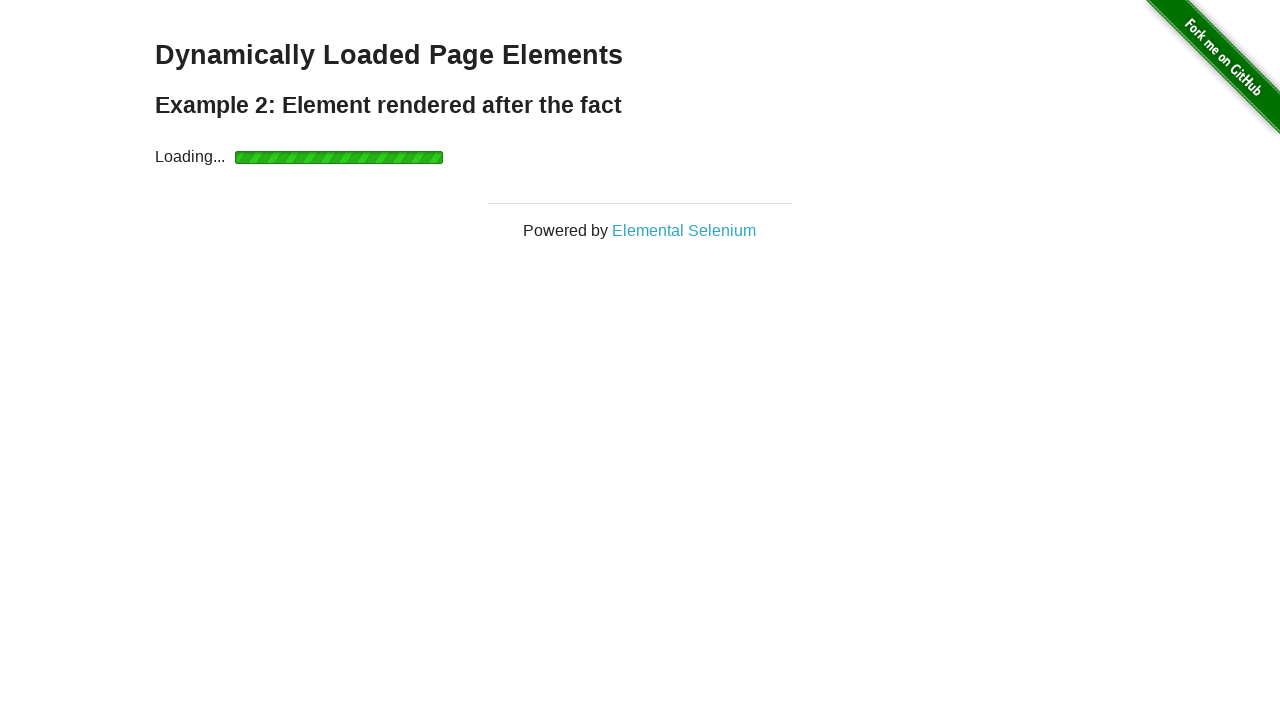

Fluent wait completed - Hello World text appeared in #finish h4 element
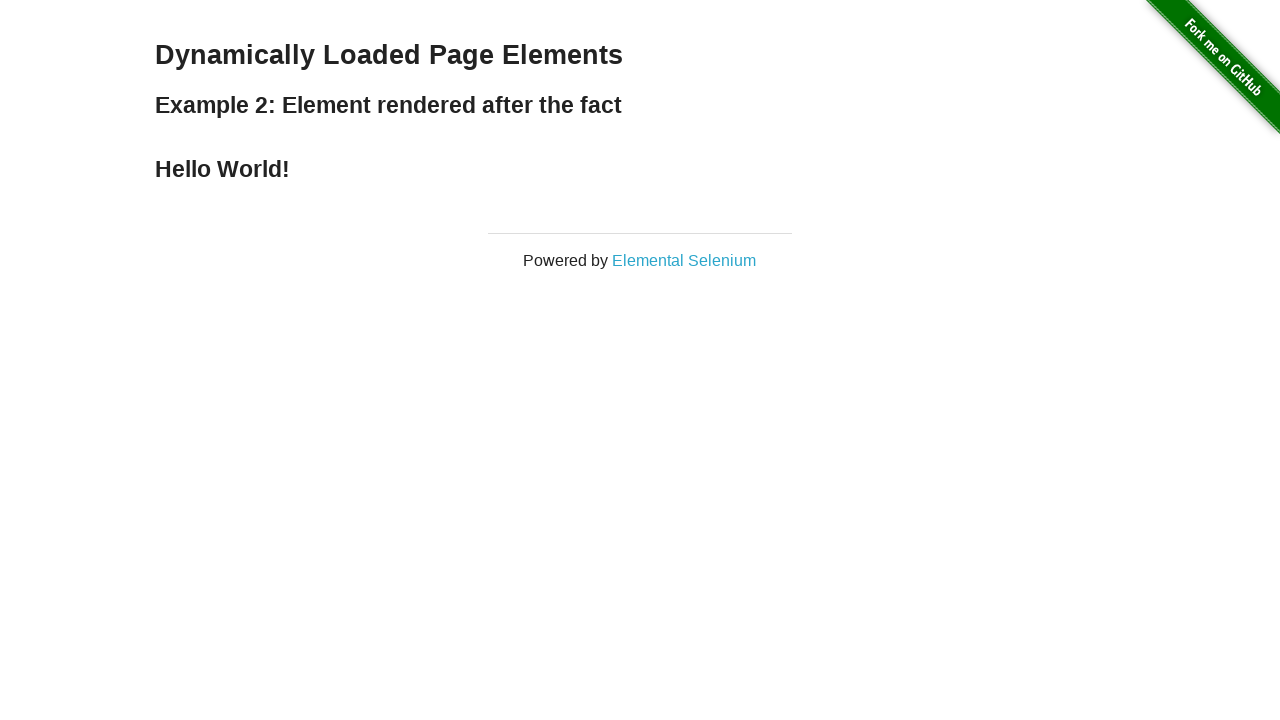

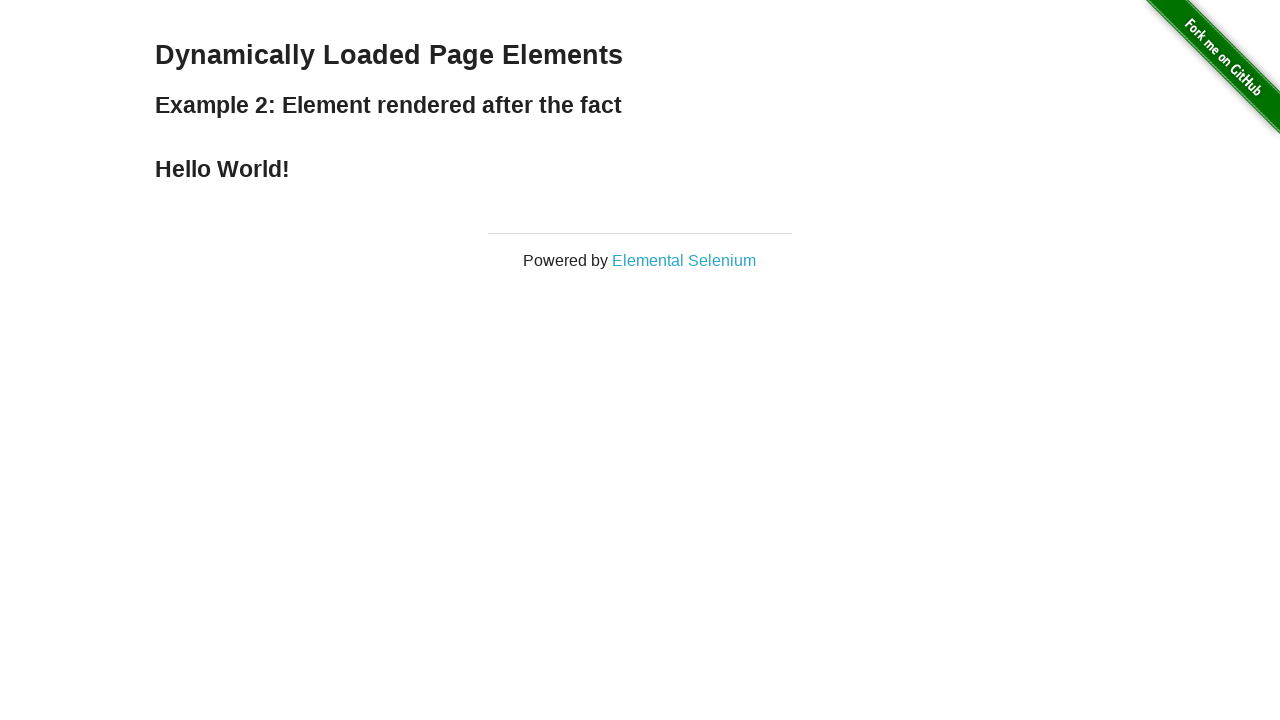